Tests iframe interaction on Oracle Java documentation by locating a frame and clicking on a package link within it

Starting URL: https://docs.oracle.com/javase/8/docs/api/

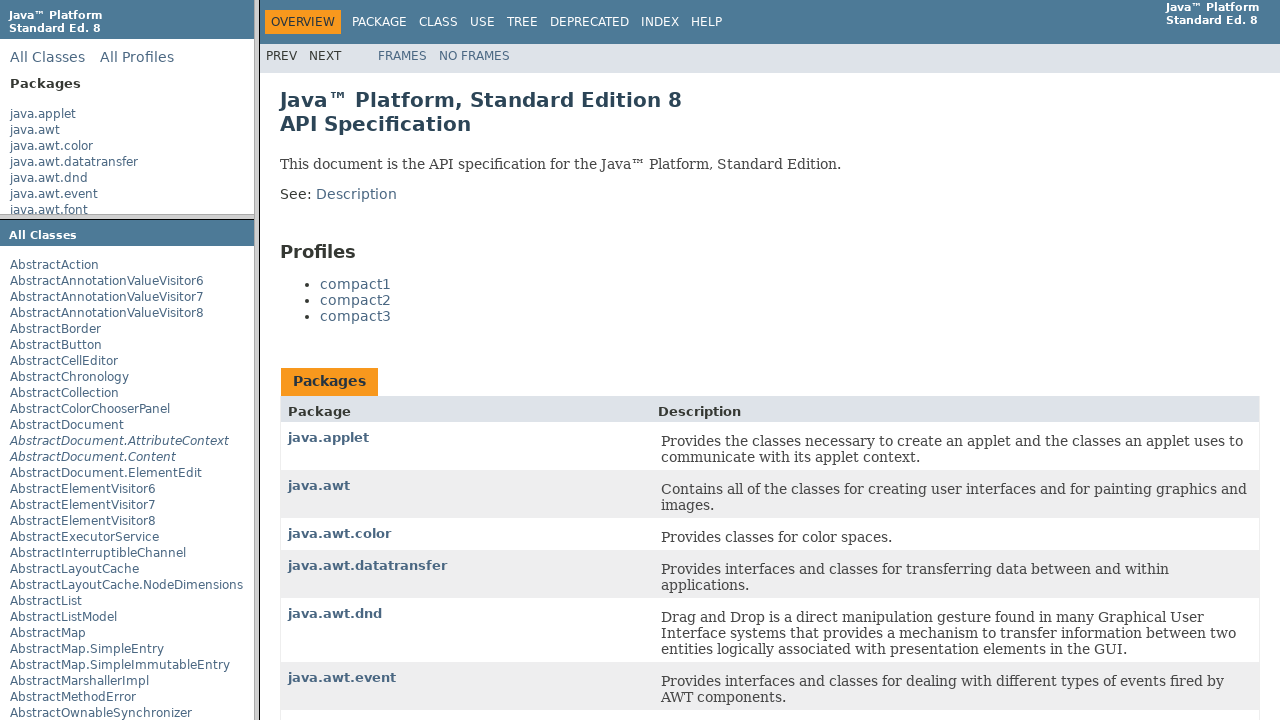

Located iframe with name 'packageListFrame'
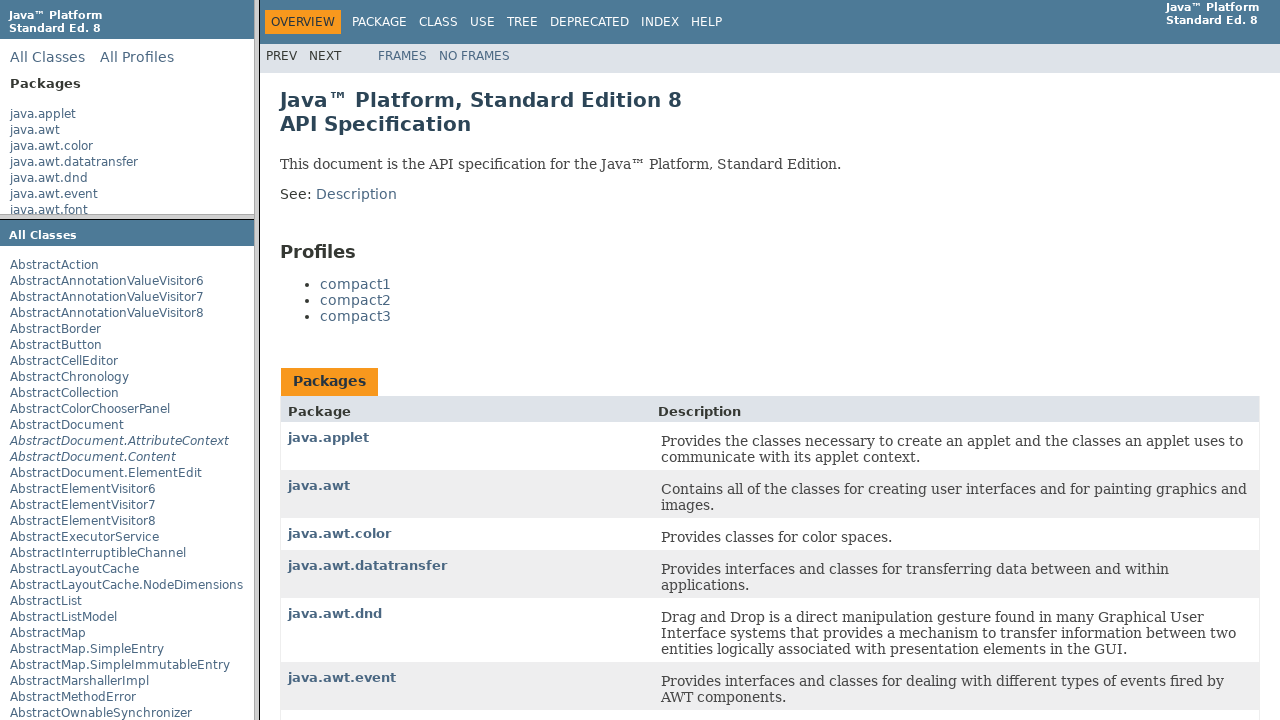

Clicked on 'java.applet' package link within iframe at (43, 114) on frame[name='packageListFrame'] >> internal:control=enter-frame >> a:text('java.a
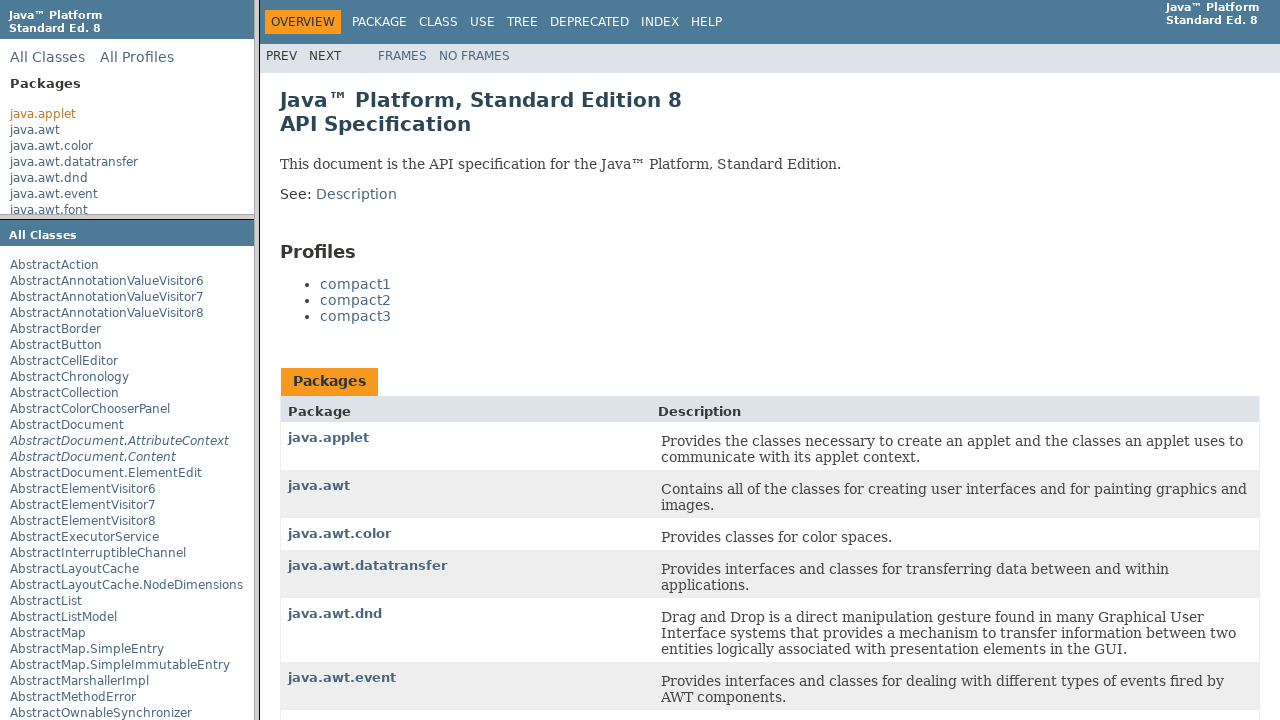

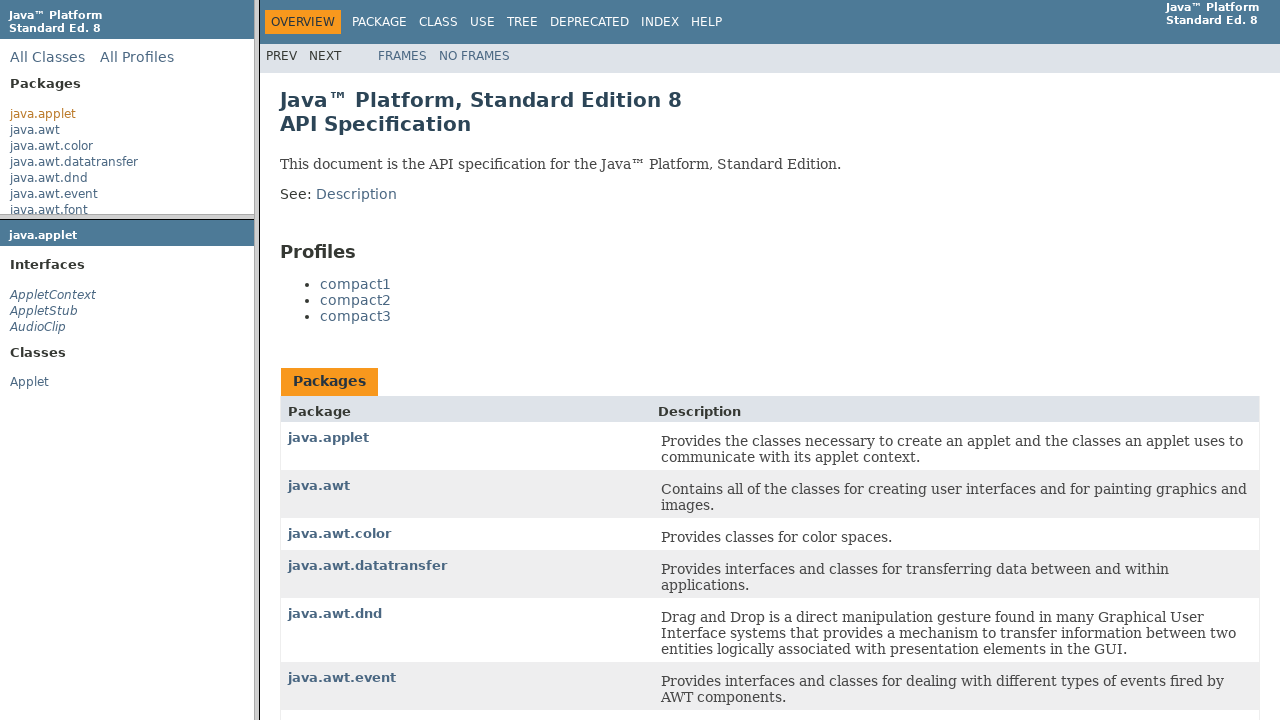